Tests various button interactions including checking if a button is displayed, getting button properties like position/color/size, hovering over a button, and clicking an image button

Starting URL: https://leafground.com/button.xhtml

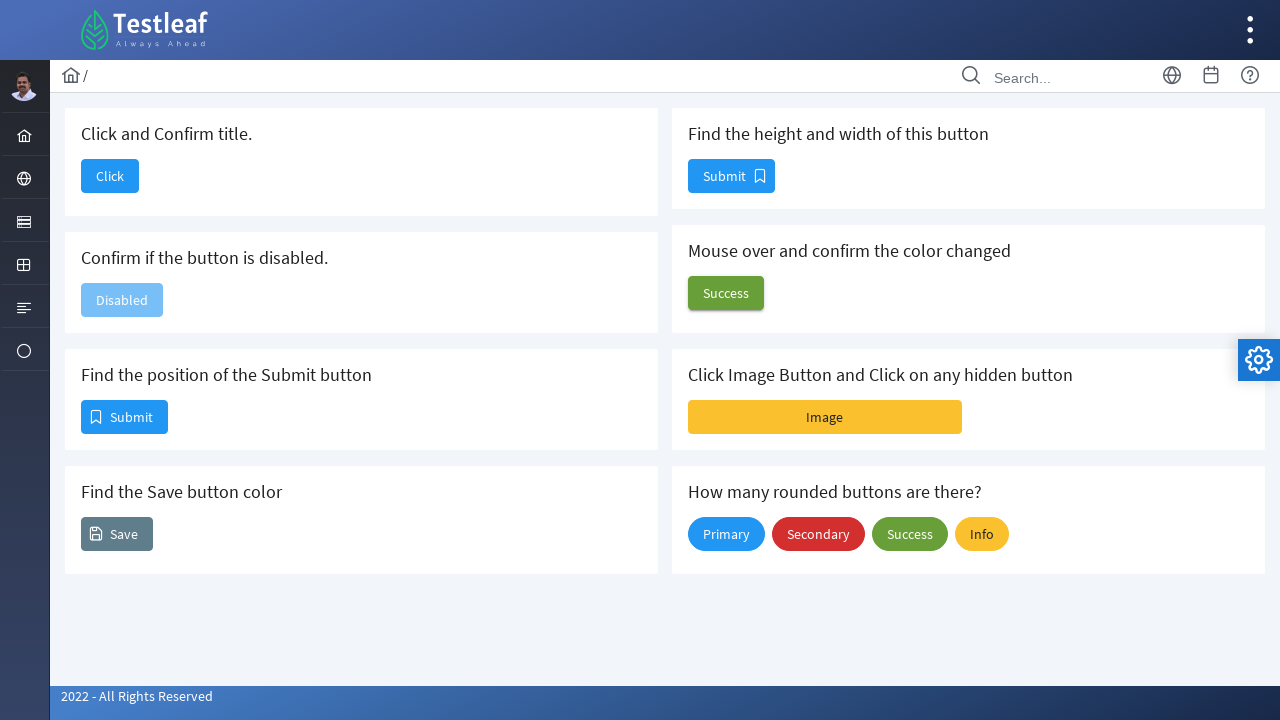

Checked if disabled button is visible
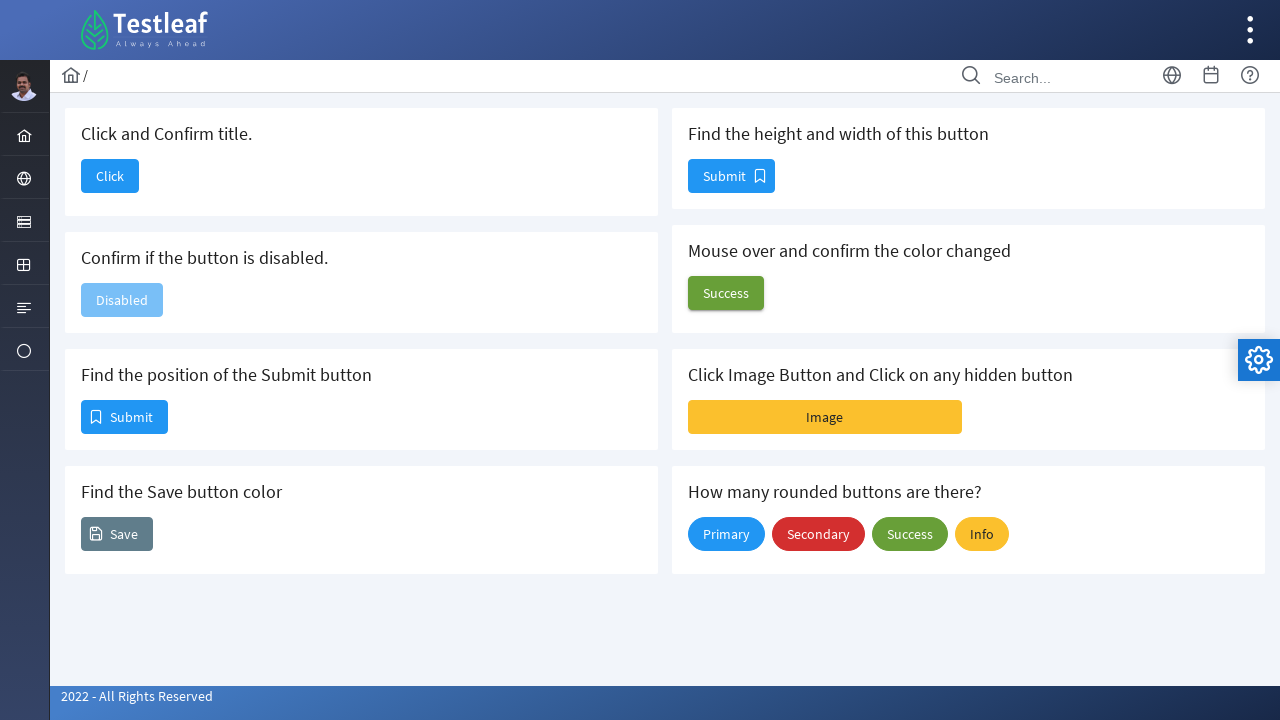

Retrieved bounding box for position button
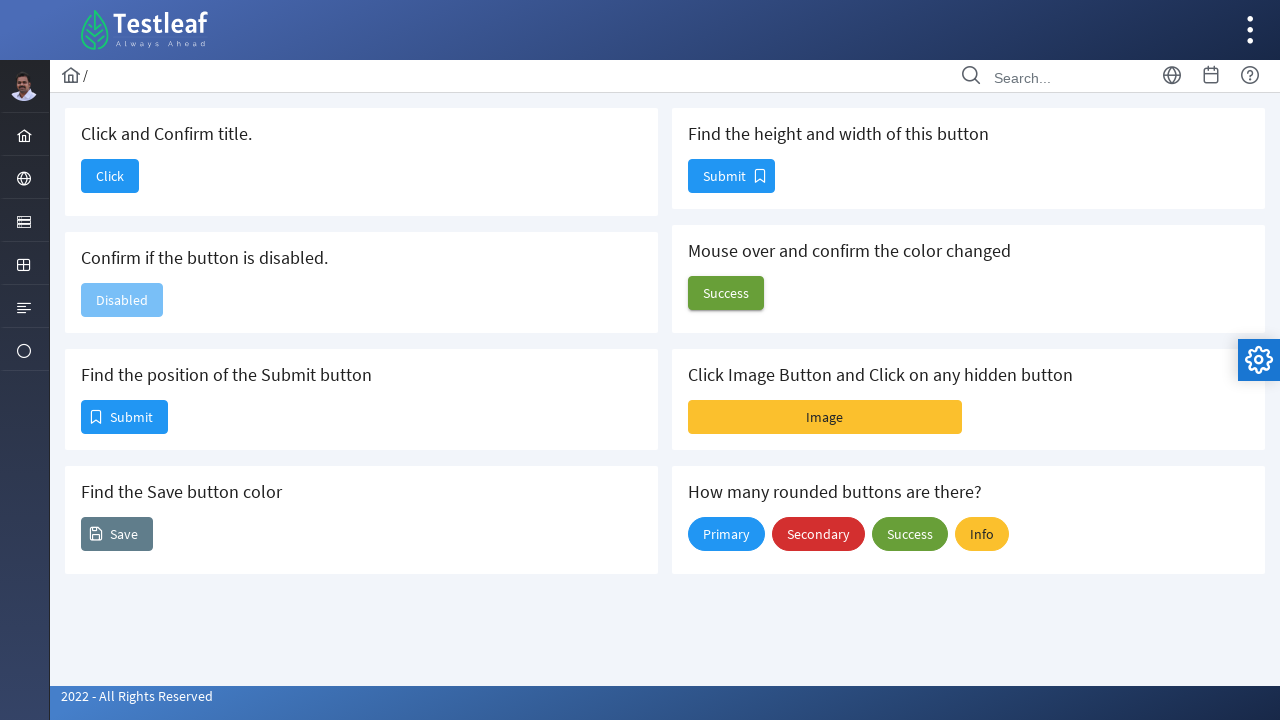

Retrieved background color of button
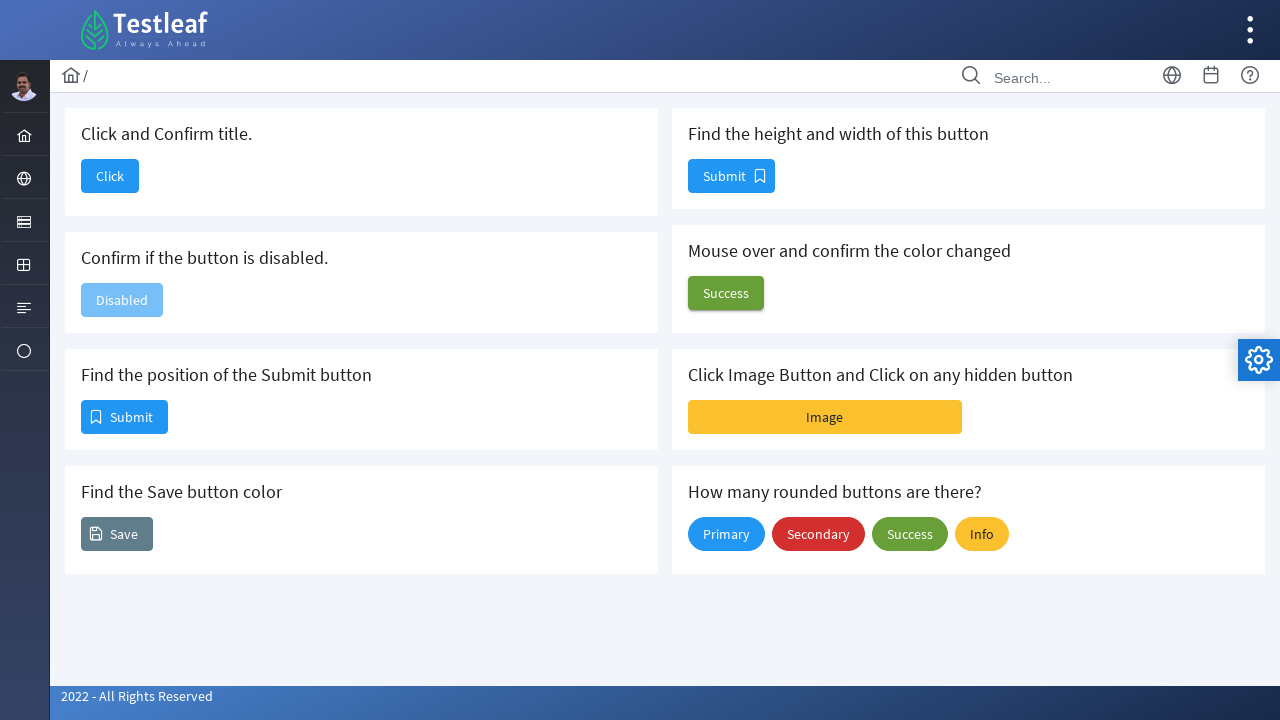

Retrieved bounding box for button size
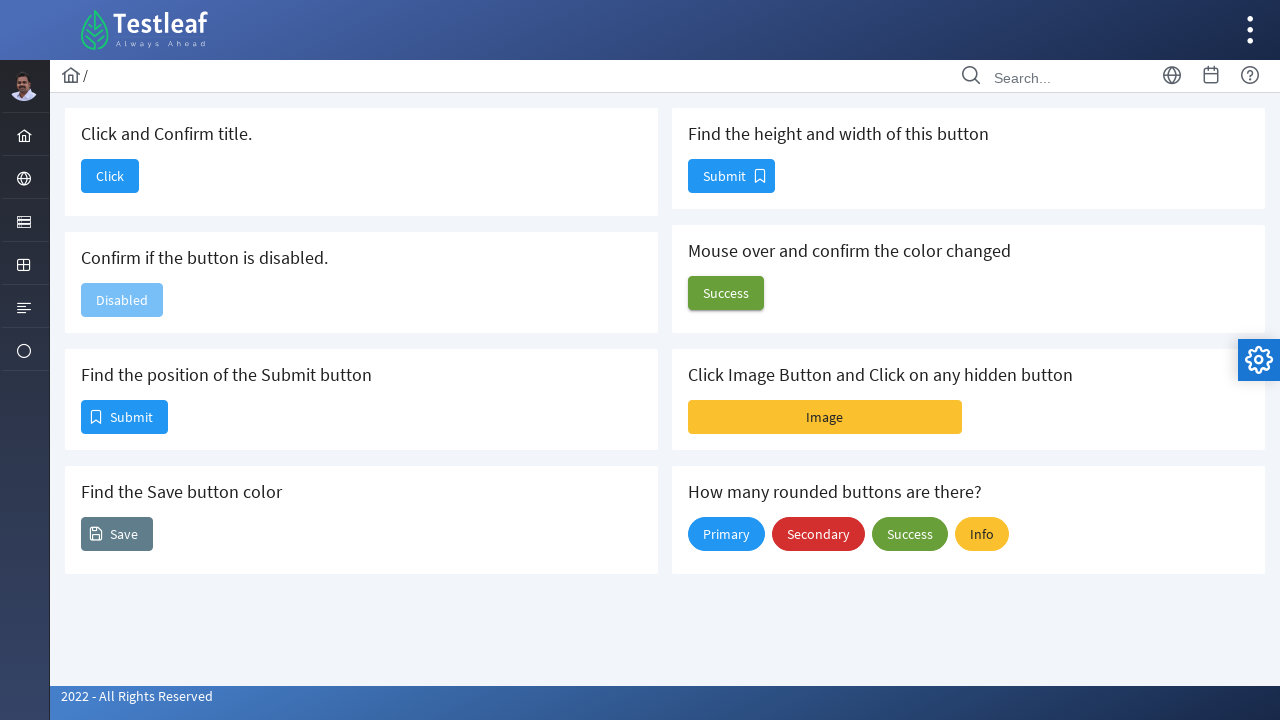

Hovered over button to check hover effect at (726, 293) on #j_idt88\:j_idt100
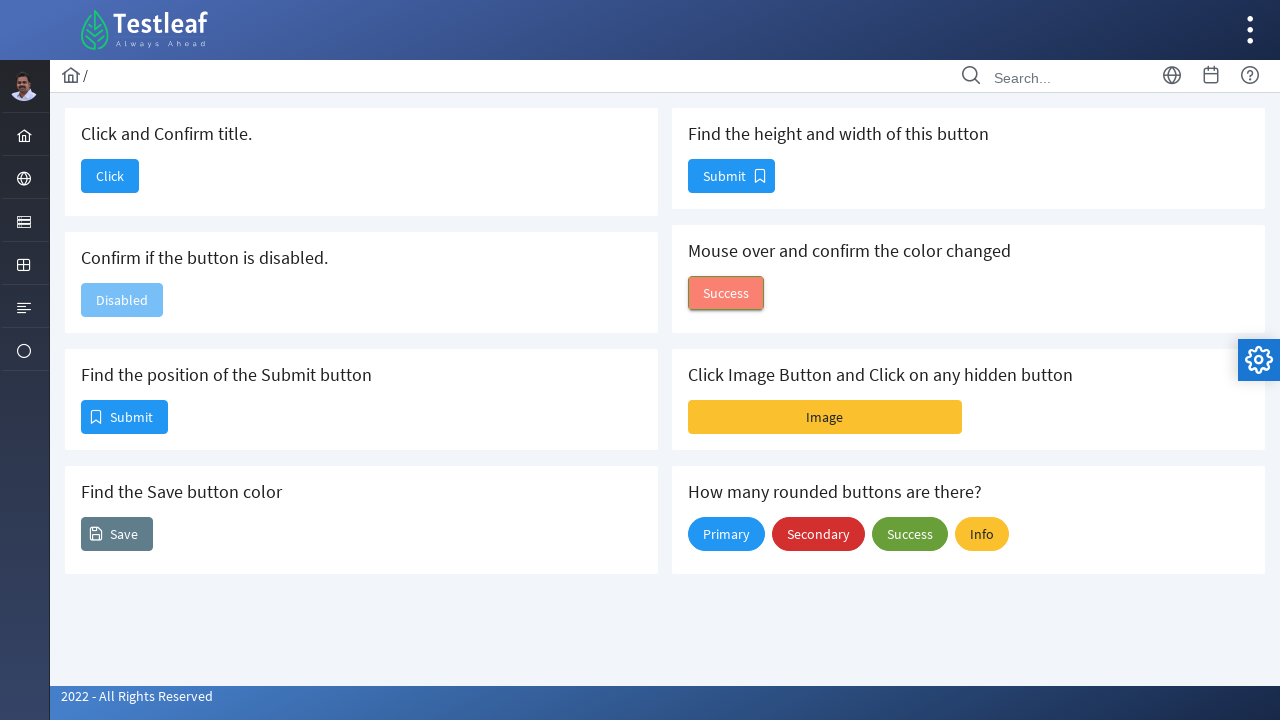

Clicked on image button at (825, 417) on #j_idt88\:j_idt102\:imageBtn
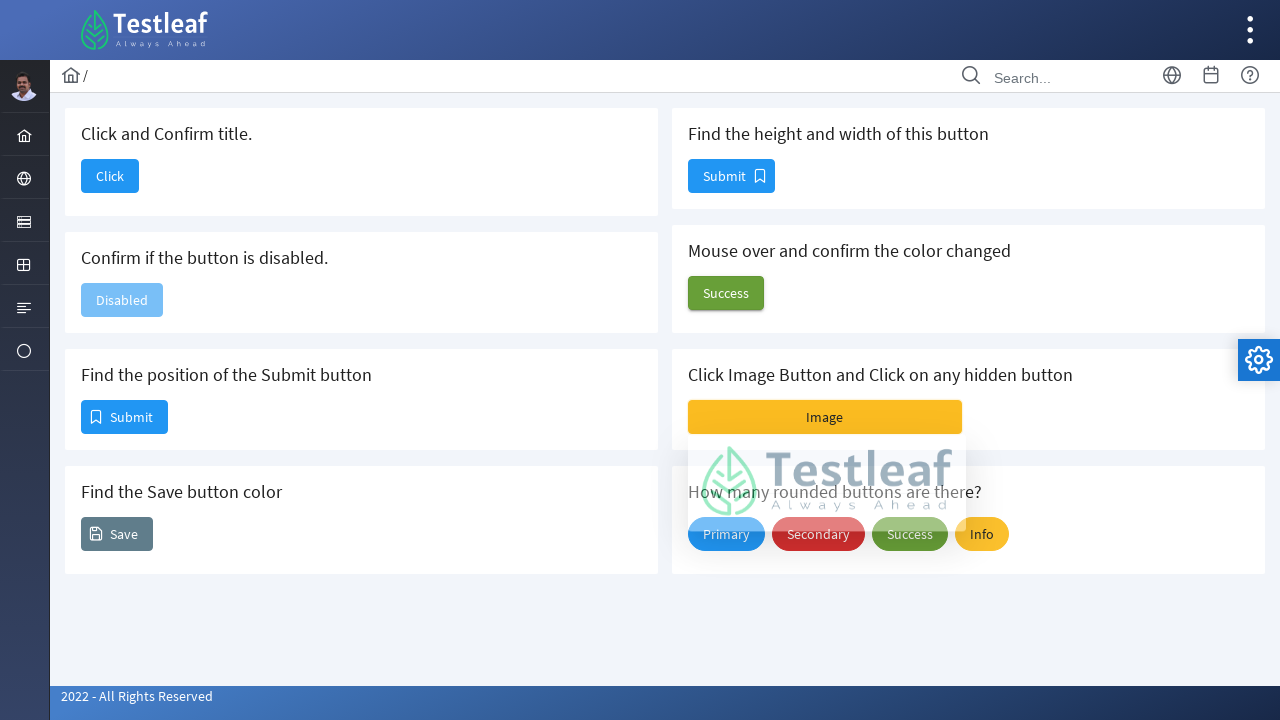

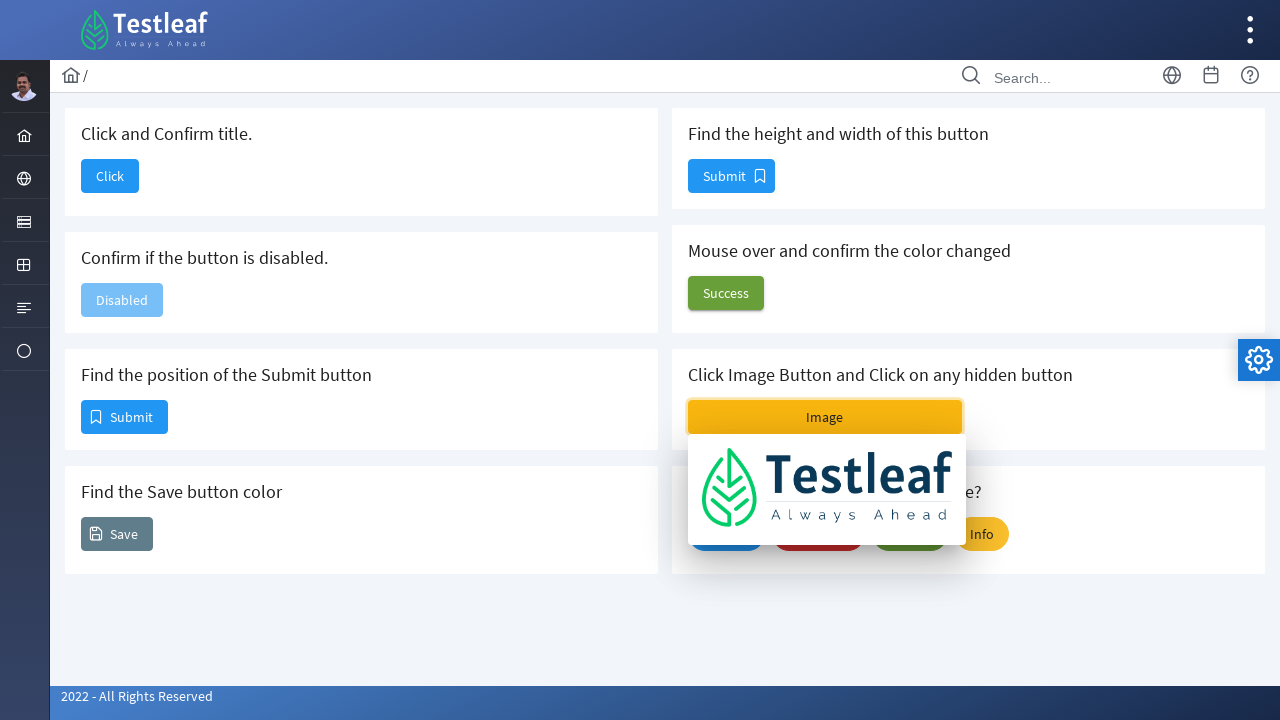